Selects a radio button option in the registration form

Starting URL: http://demo.automationtesting.in/Register.html

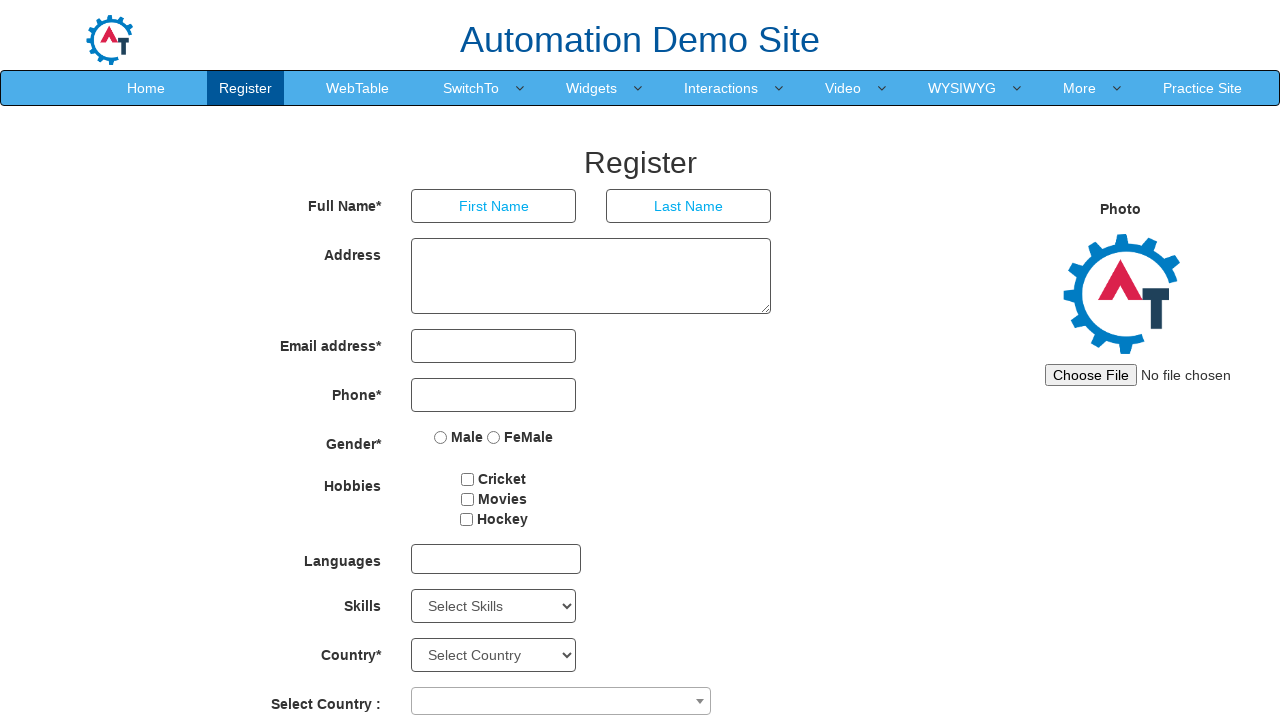

Clicked the first radio button option in the registration form at (441, 437) on input[type='radio']:first-of-type
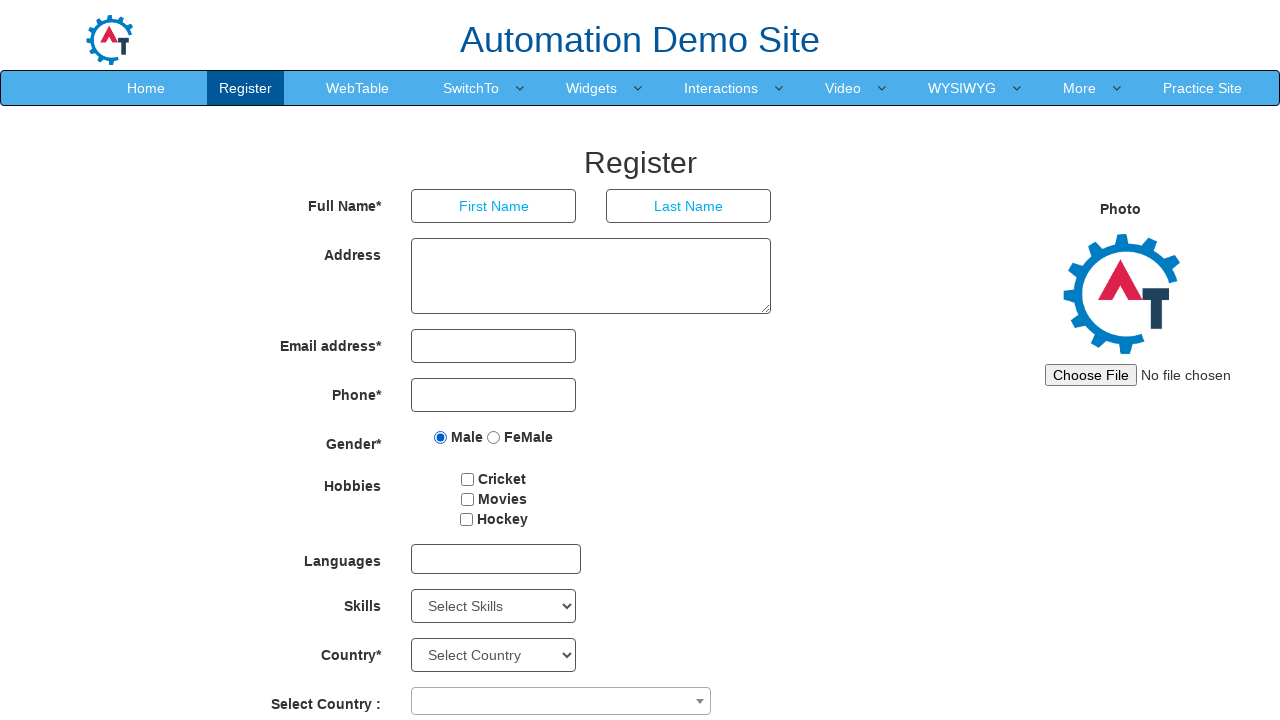

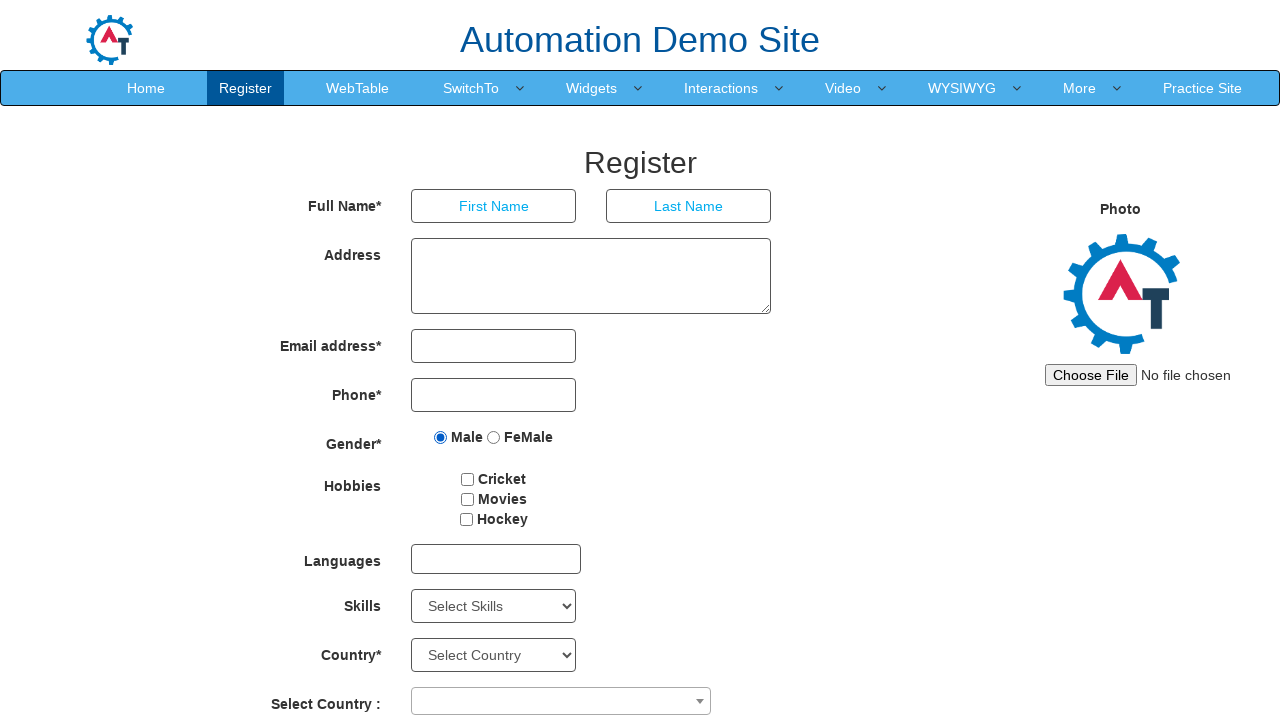